Fills out a simple form with first name, last name, city, and country fields, then submits it

Starting URL: http://suninjuly.github.io/simple_form_find_task.html

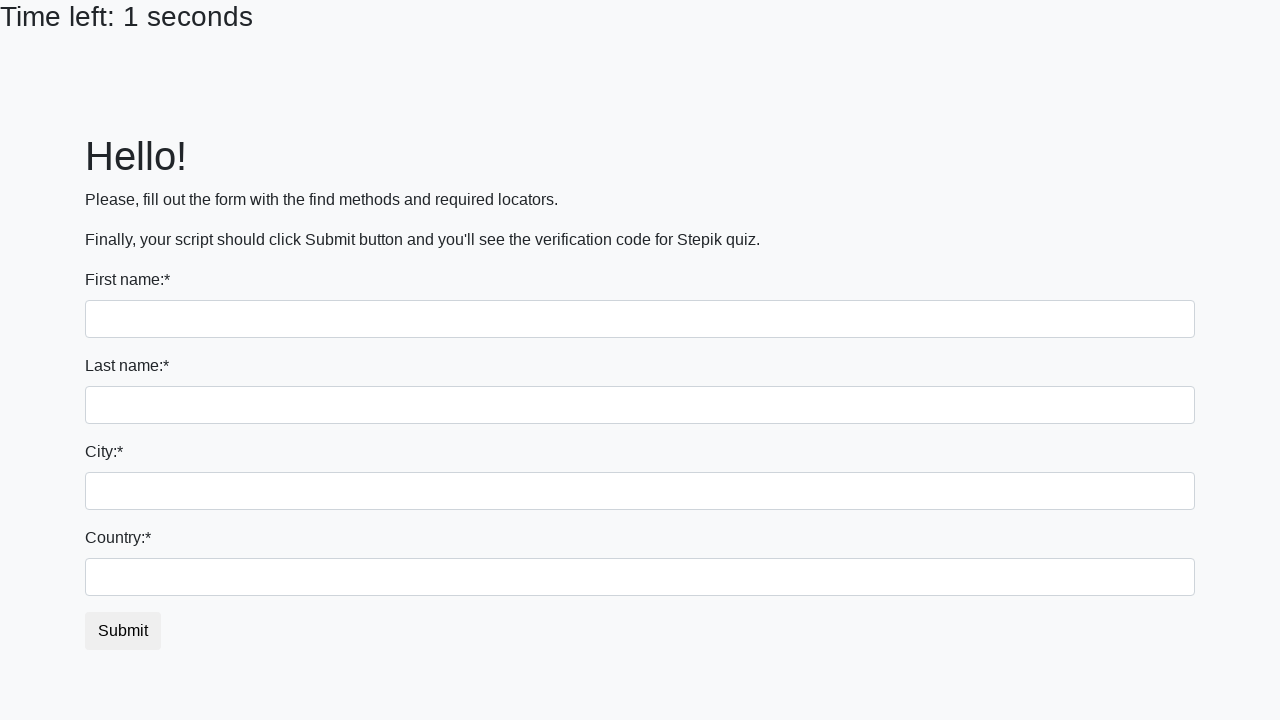

Filled first name field with 'John' on input[name='first_name']
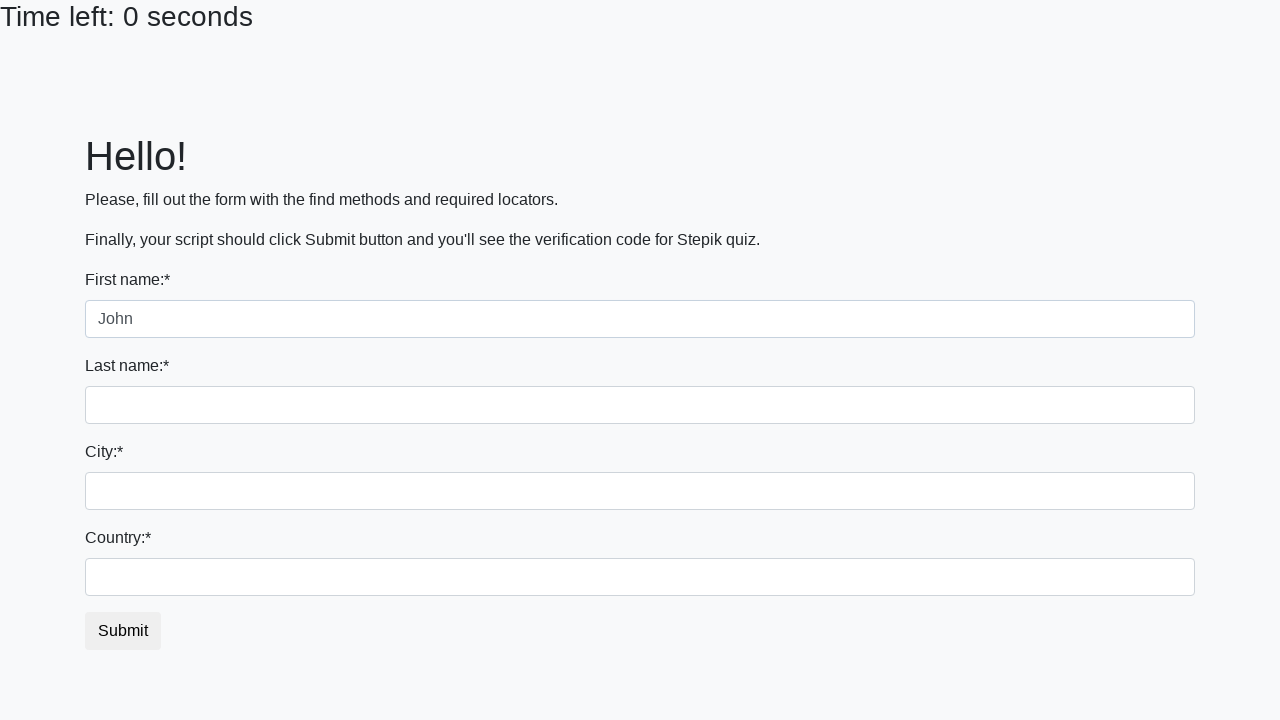

Filled last name field with 'Smith' on input[name='last_name']
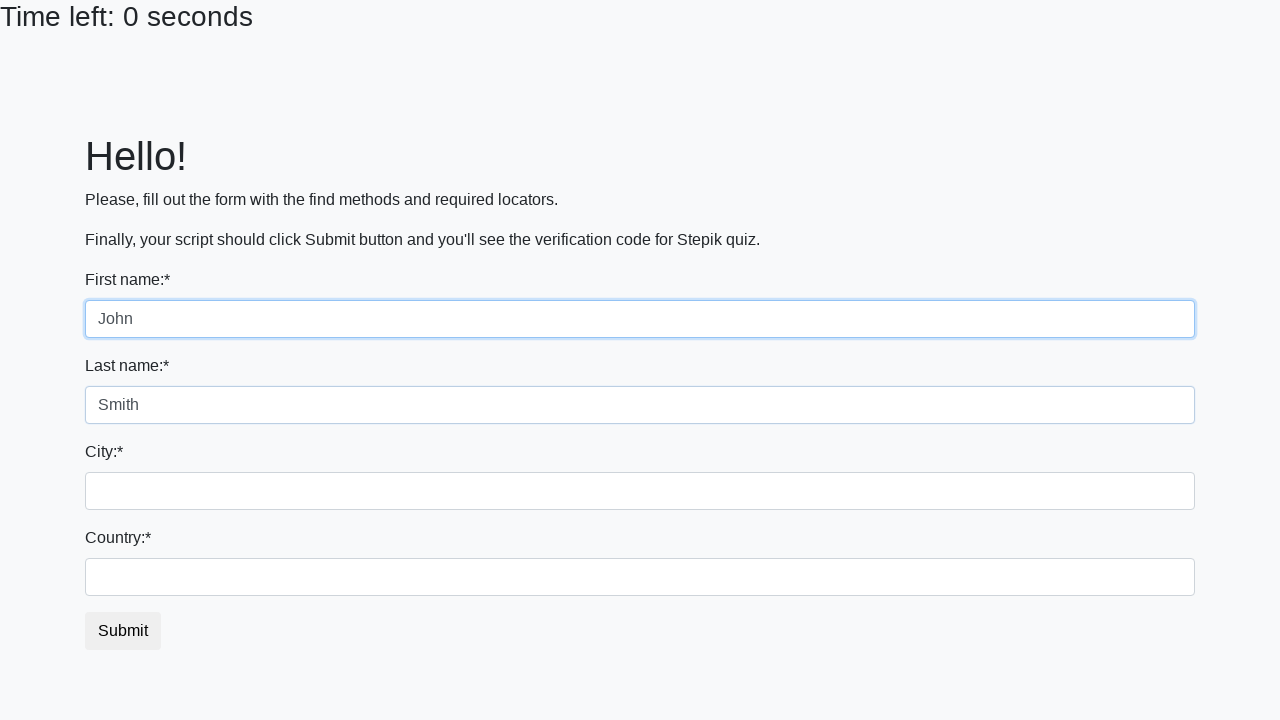

Filled city field with 'New York' on input[class='form-control city']
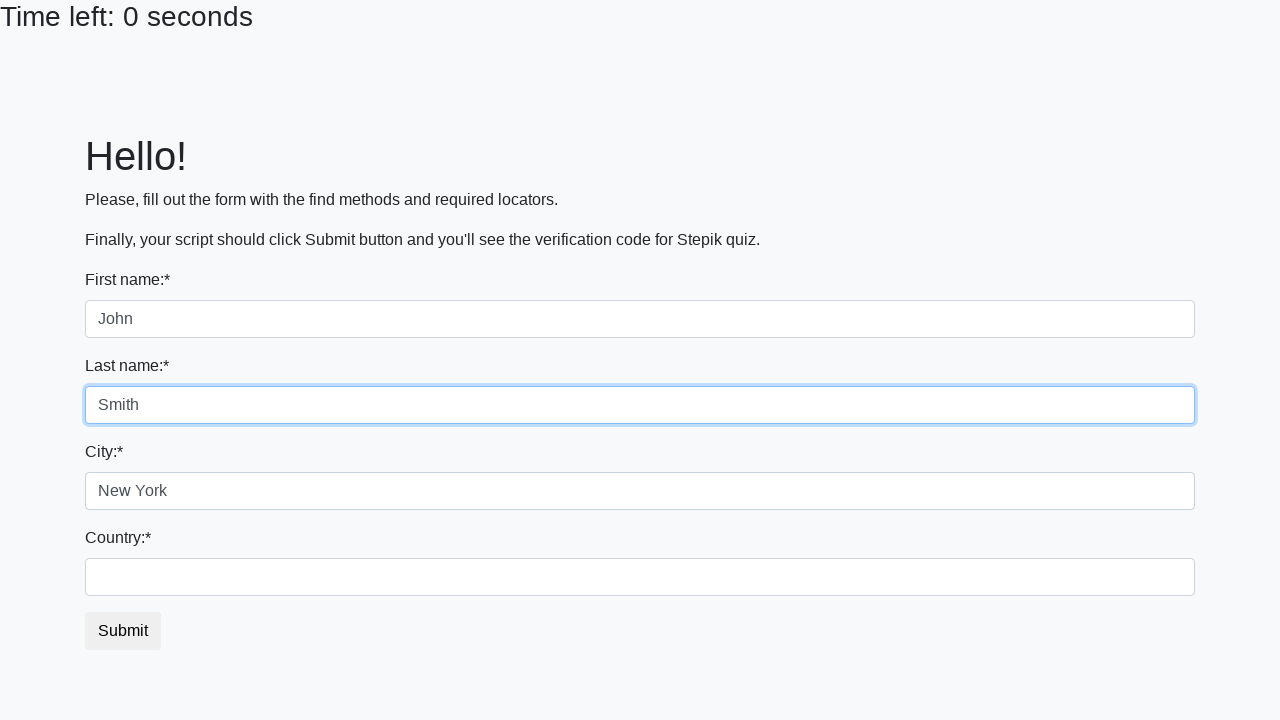

Filled country field with 'United States' on #country
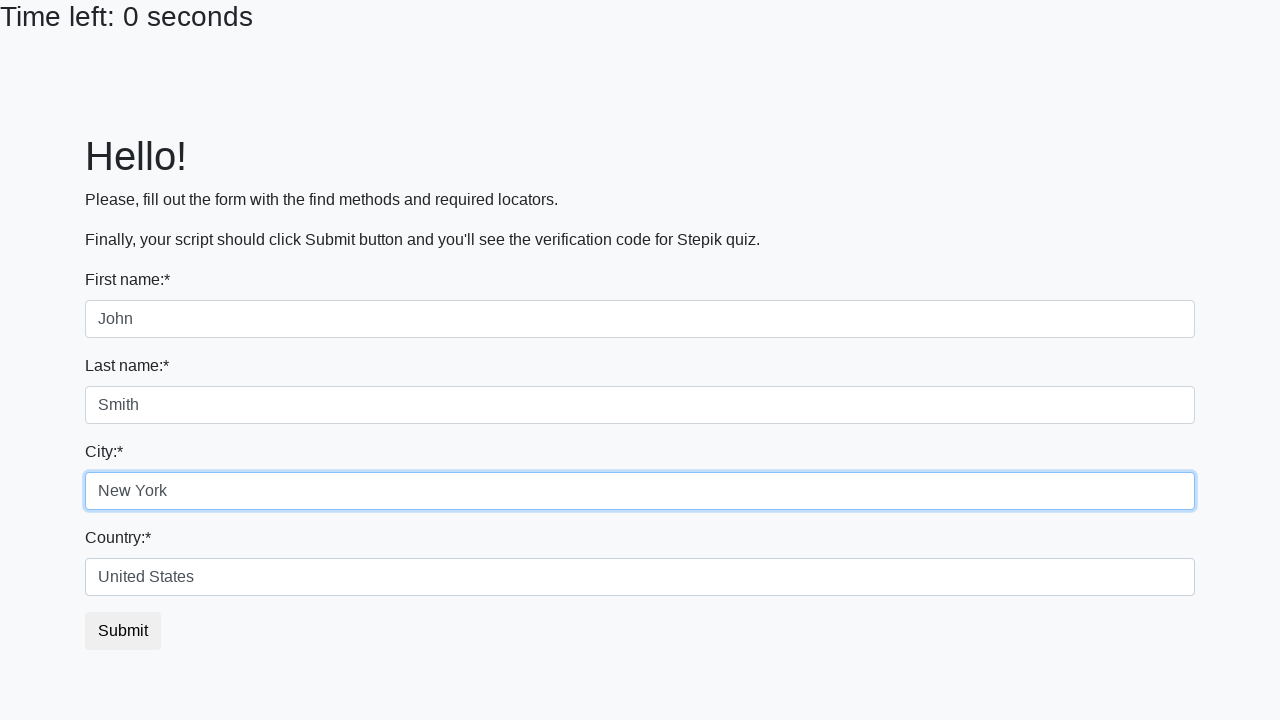

Clicked submit button to submit the form at (123, 631) on #submit_button
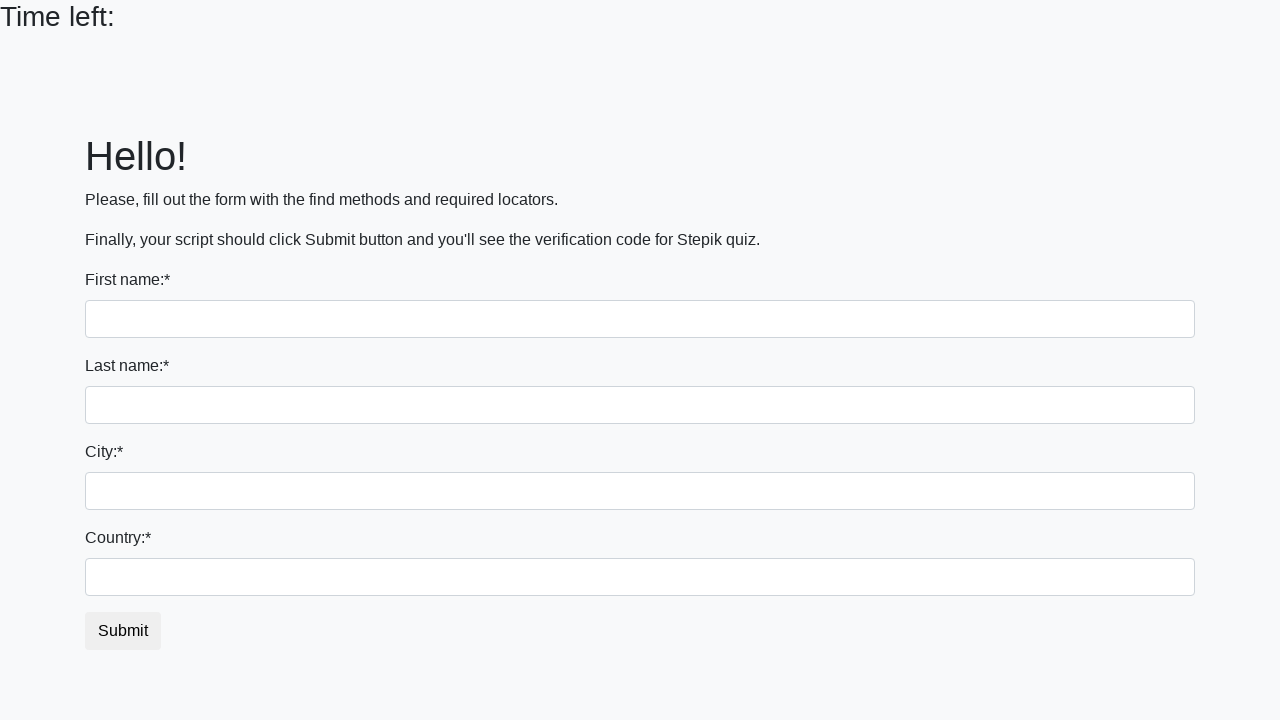

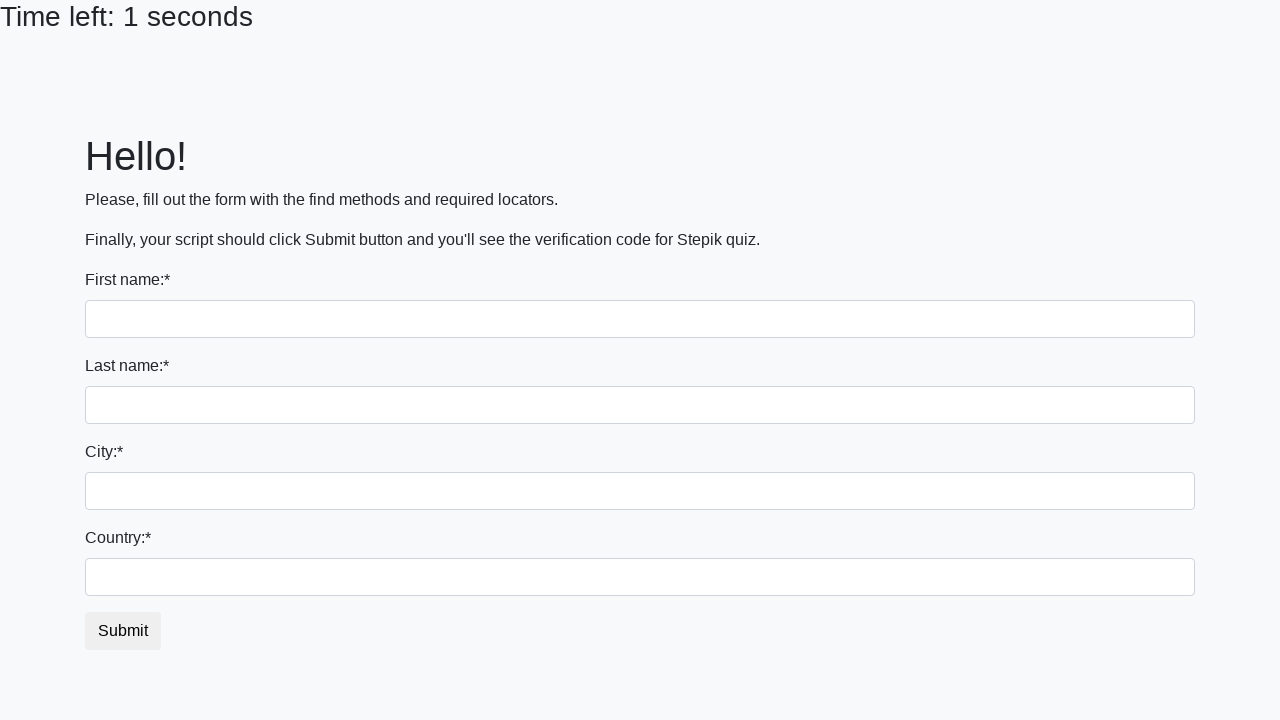